Tests the complete checkout flow on GreenKart by searching for products, adding Cashews to cart, and proceeding through checkout to place order

Starting URL: https://rahulshettyacademy.com/seleniumPractise/#/

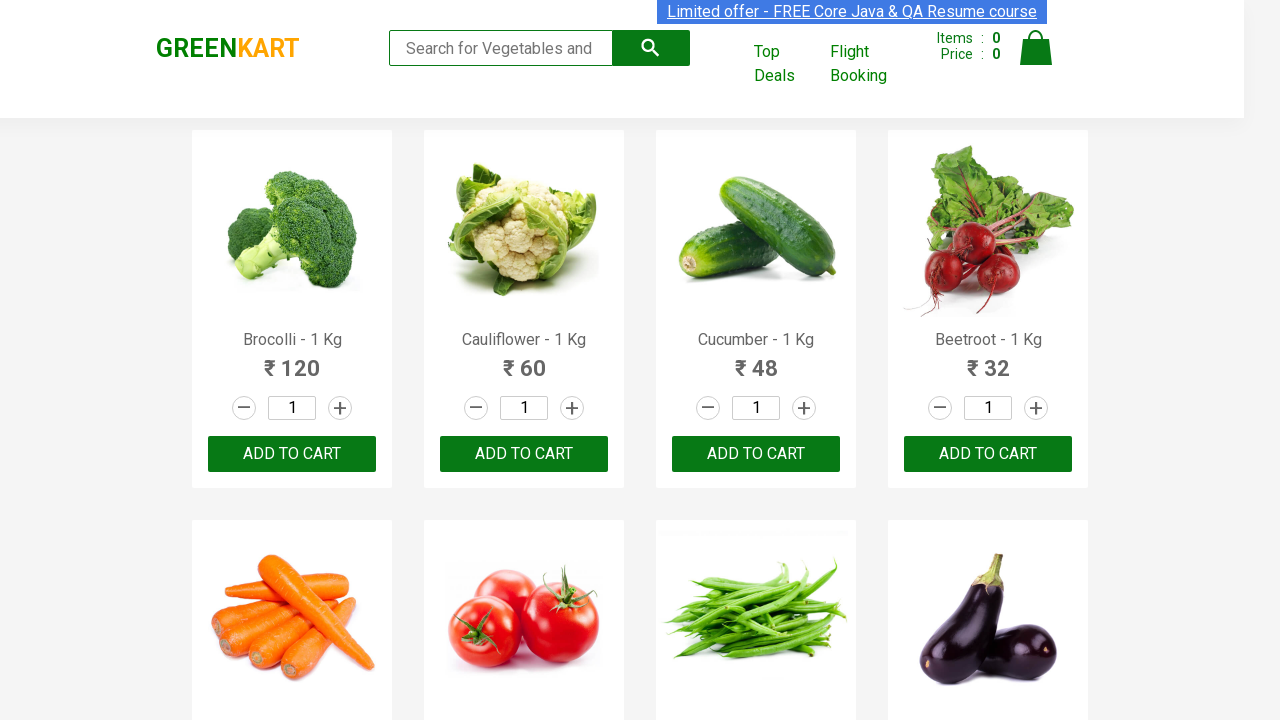

Filled search field with 'ca' to search for products on input.search-keyword
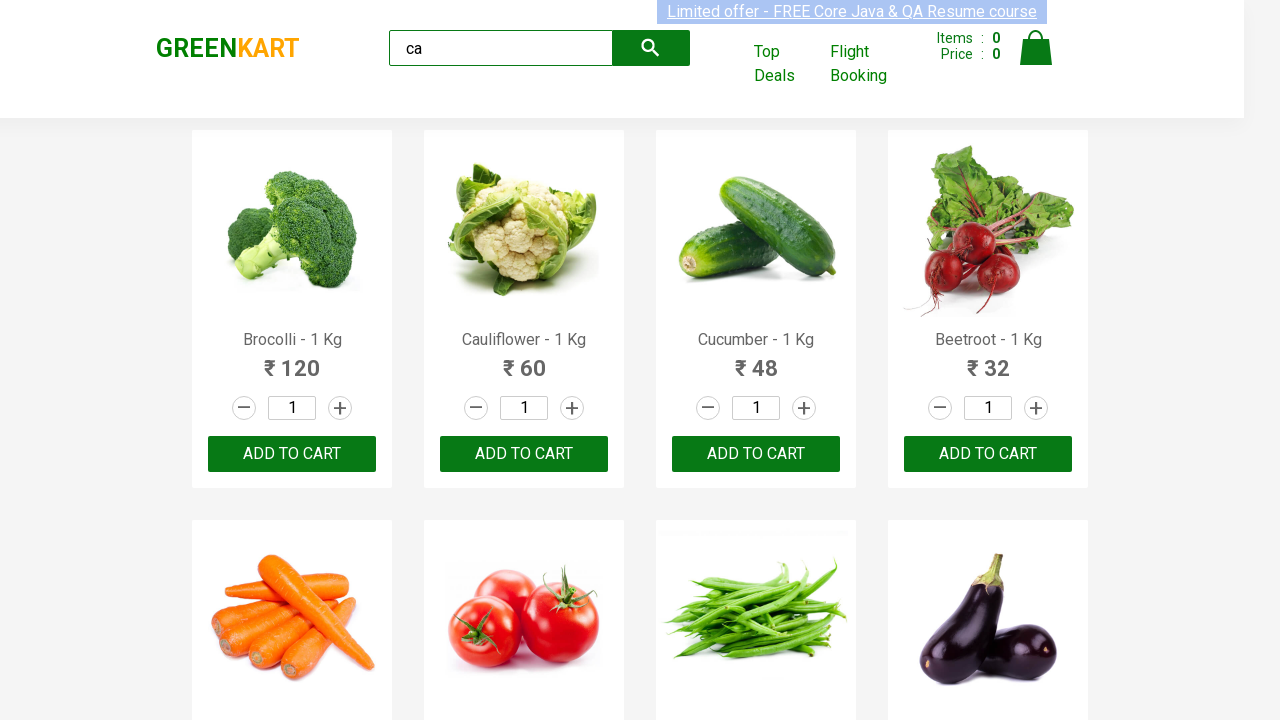

Waited for products to load
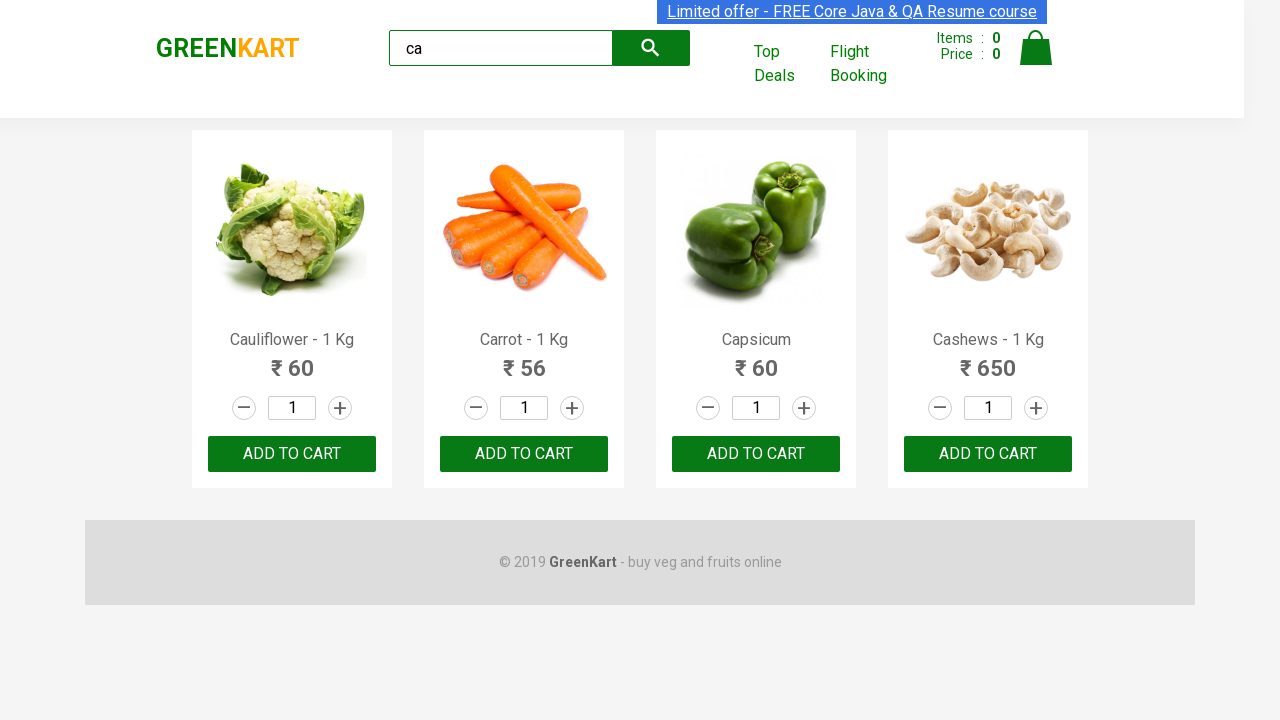

Retrieved list of products from search results
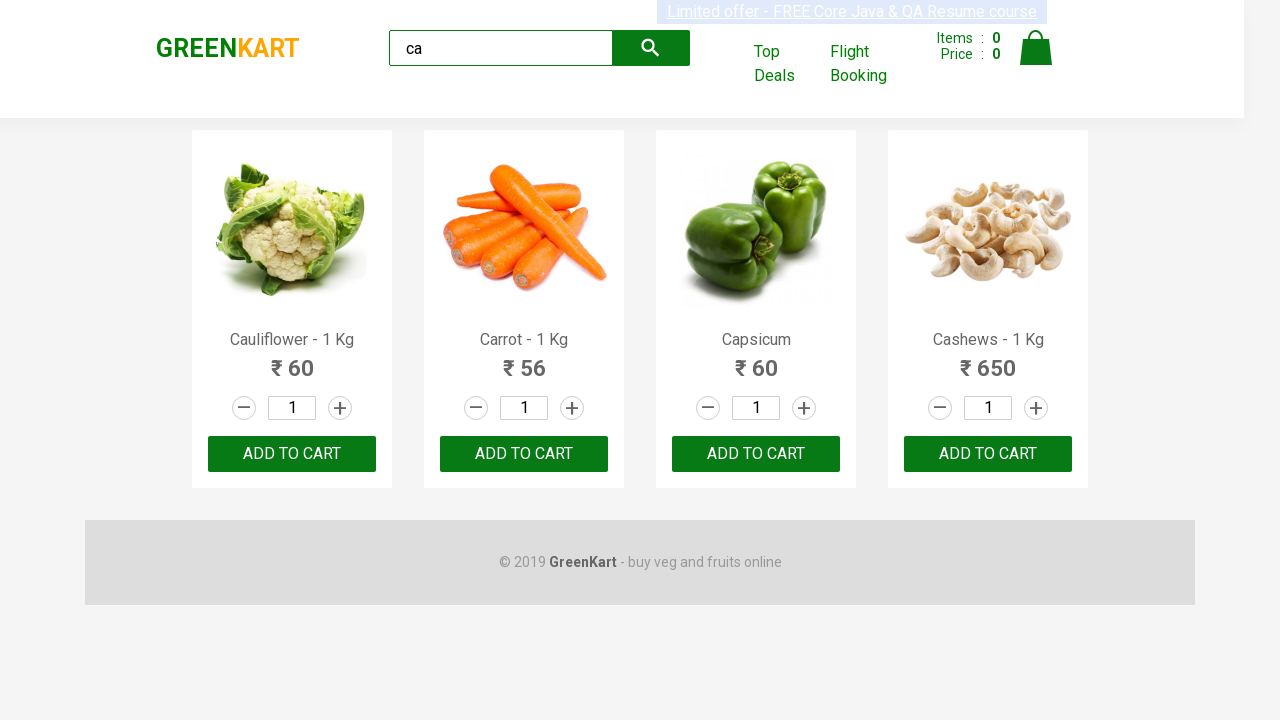

Found and clicked 'Add to Cart' button for Cashews product at (988, 454) on .products .product >> nth=3 >> button
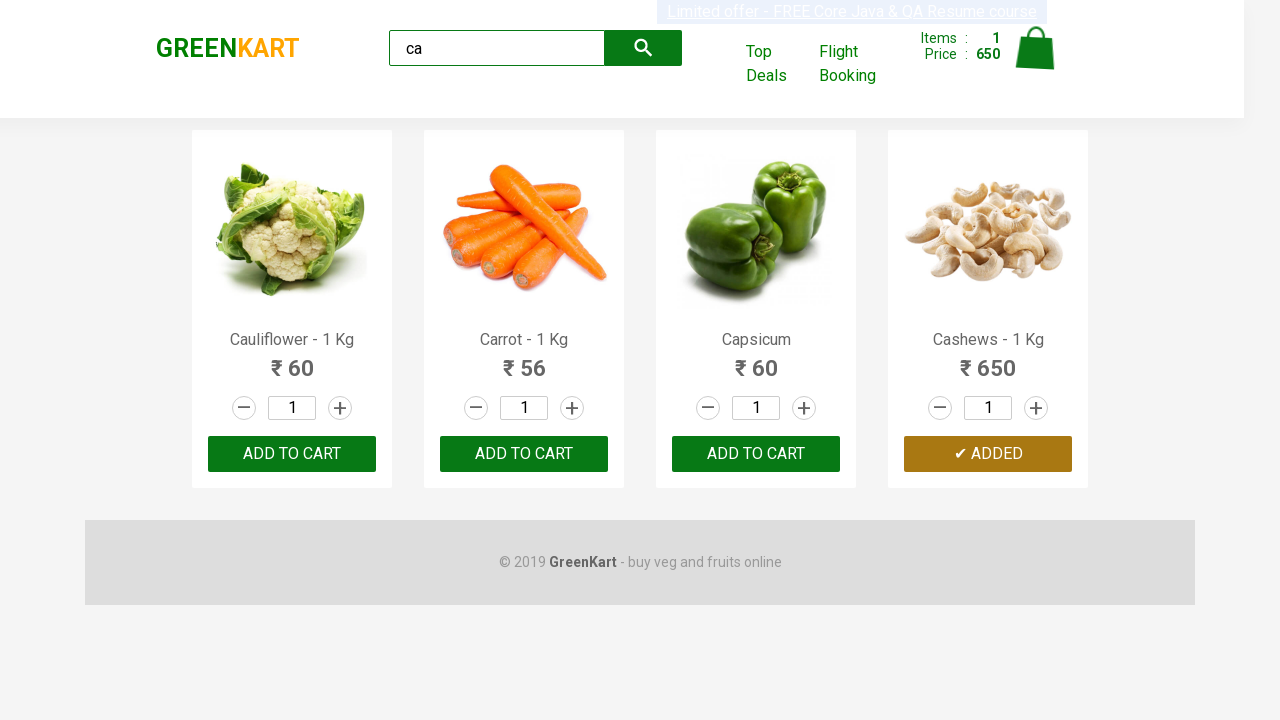

Clicked cart icon to view shopping cart at (1036, 48) on .cart-icon > img
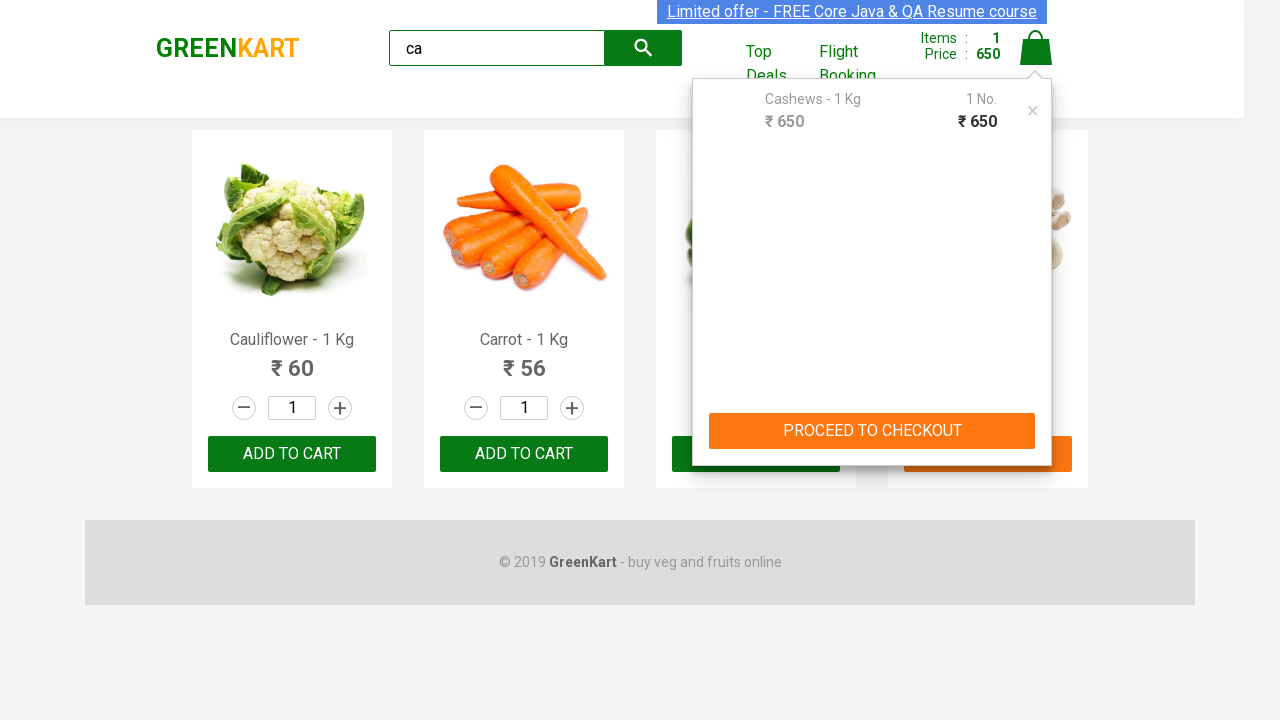

Clicked 'PROCEED TO CHECKOUT' button at (872, 431) on text=PROCEED TO CHECKOUT
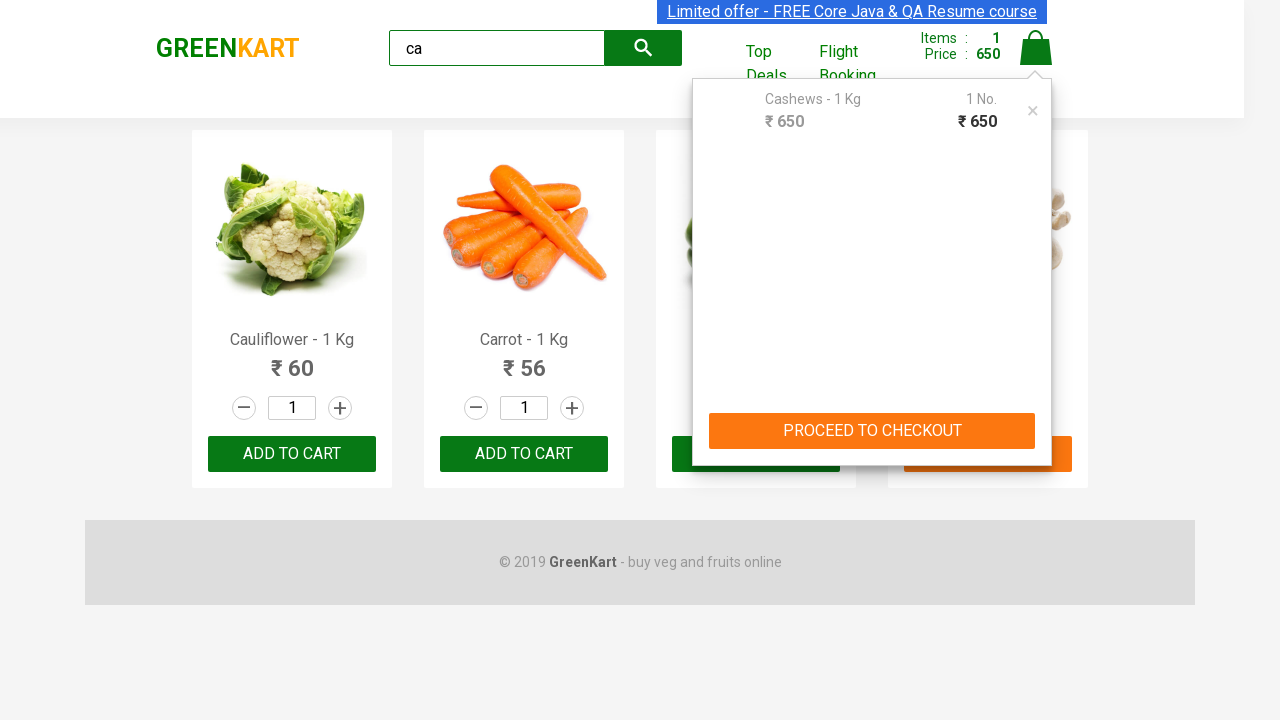

Waited for checkout page to load
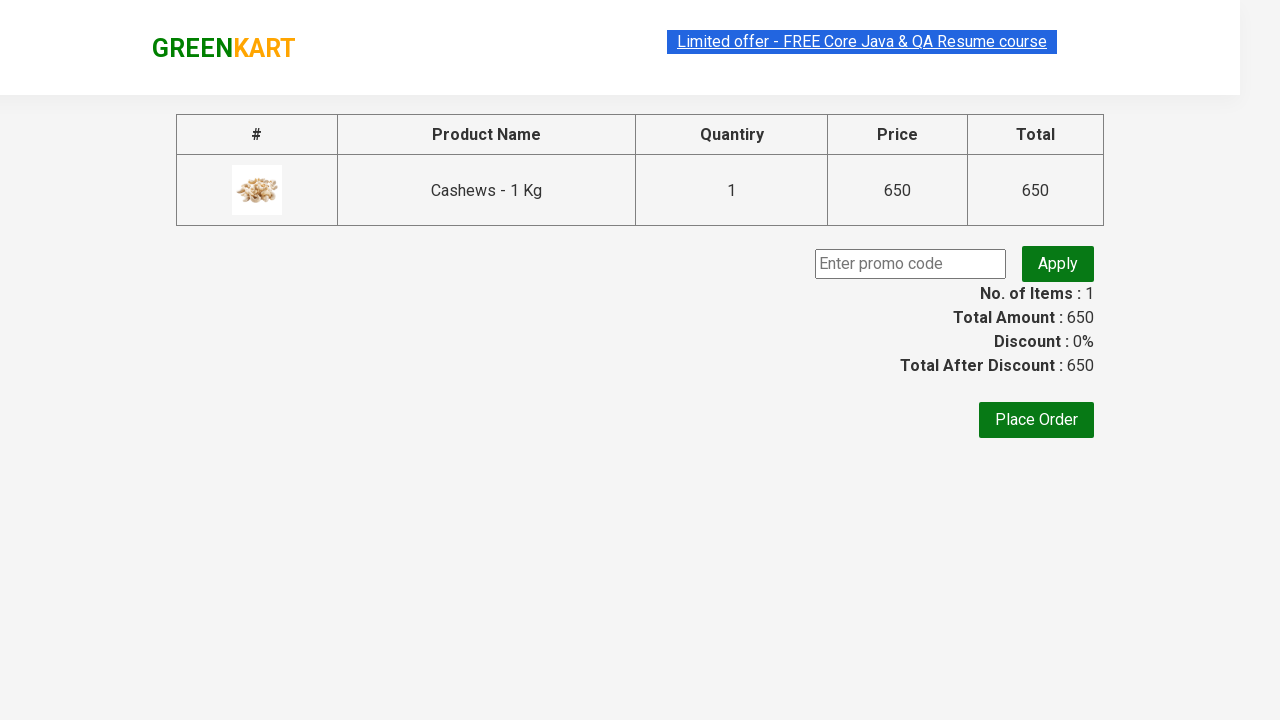

Clicked 'Place Order' button to complete checkout at (1036, 420) on text=Place Order
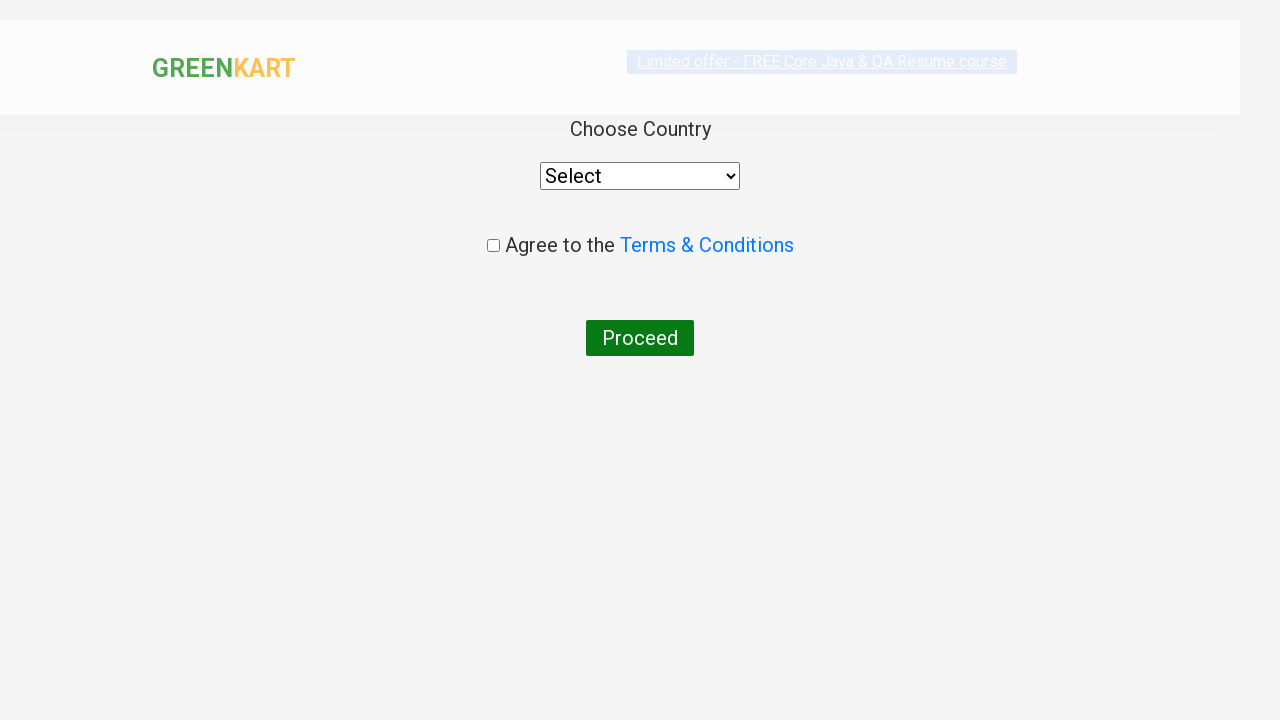

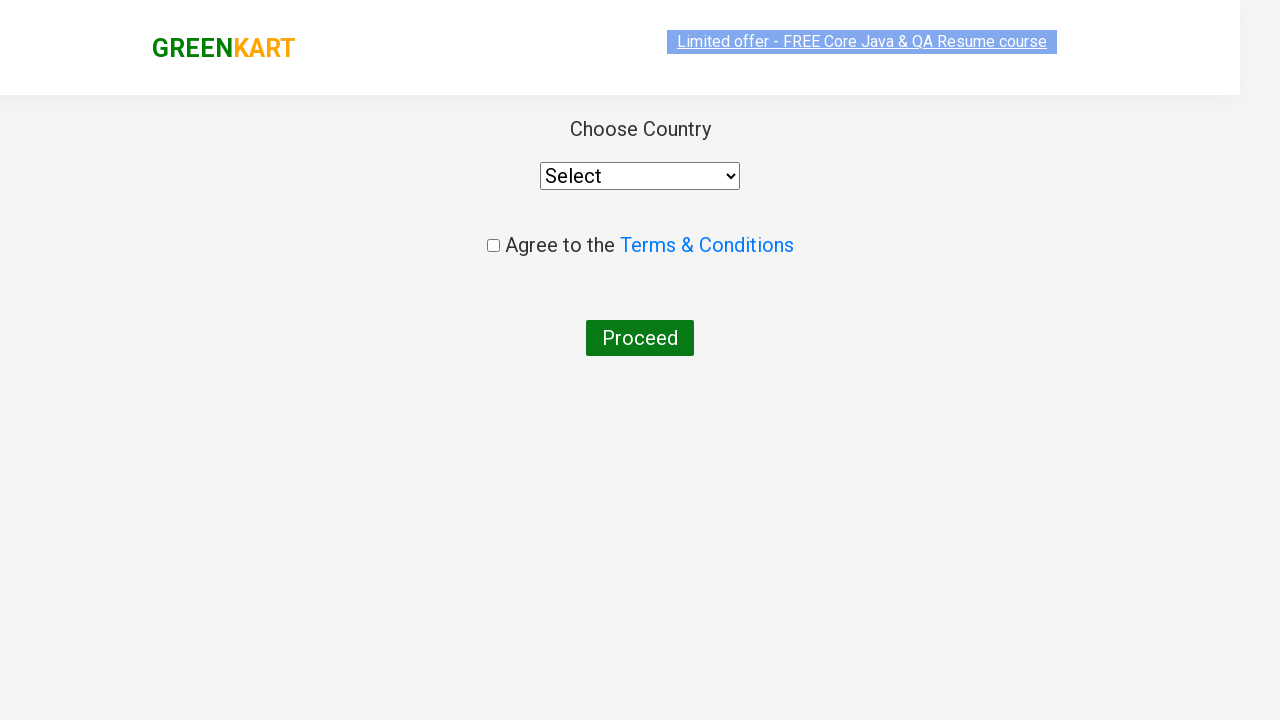